Tests right-click context menu by right-clicking an element, hovering over quit option, and clicking it

Starting URL: http://swisnl.github.io/jQuery-contextMenu/demo.html

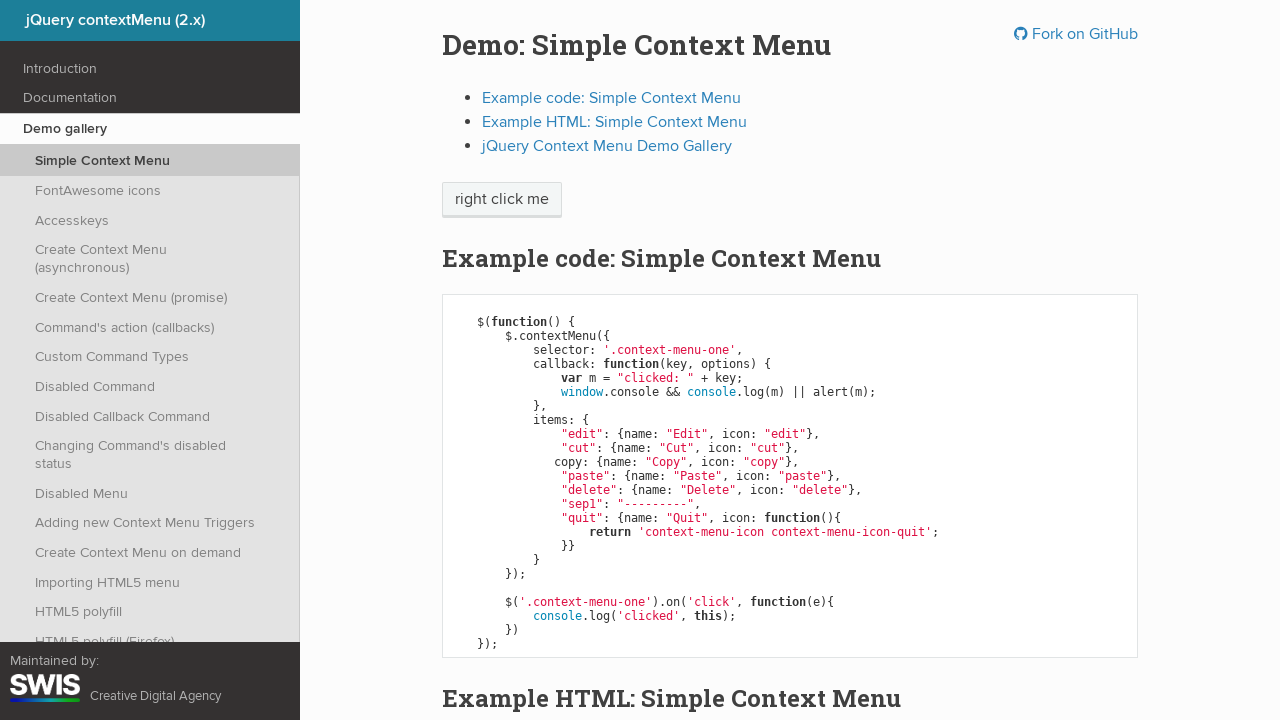

Right-clicked on 'right click me' element to open context menu at (502, 200) on xpath=//span[text()='right click me']
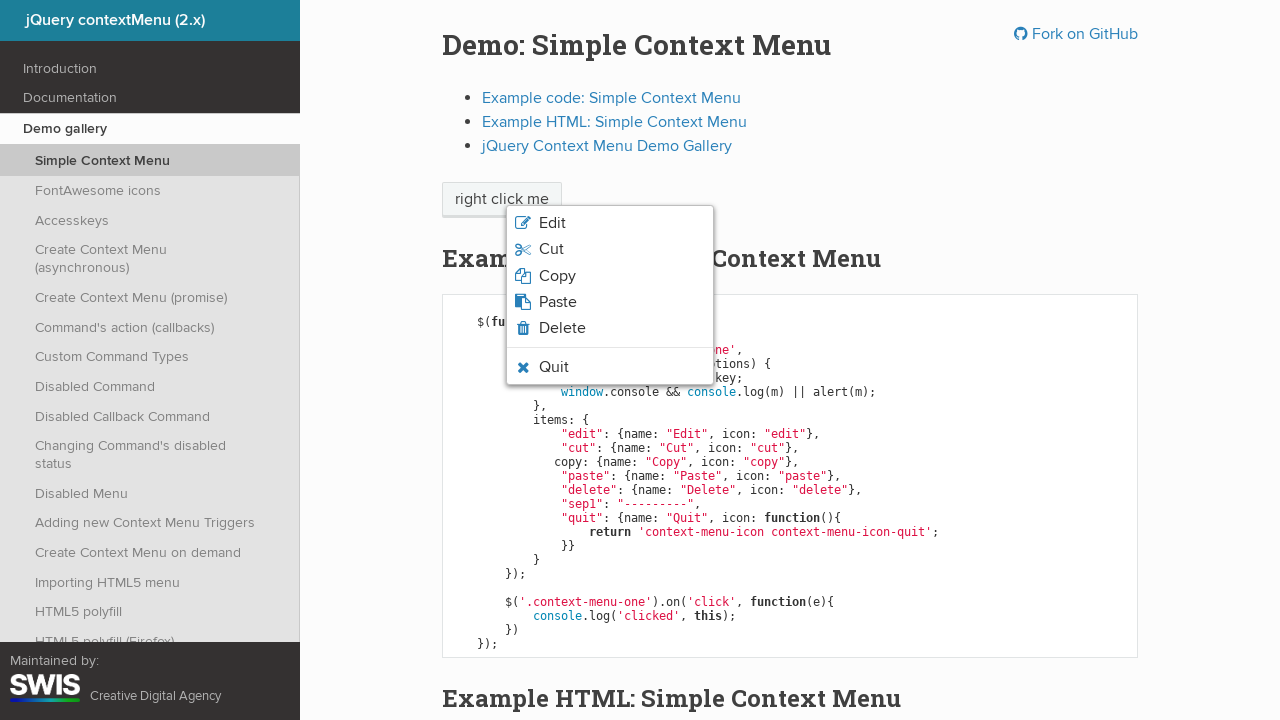

Hovered over quit option in context menu at (610, 367) on xpath=//li[contains(@class,'context-menu-icon-quit')]
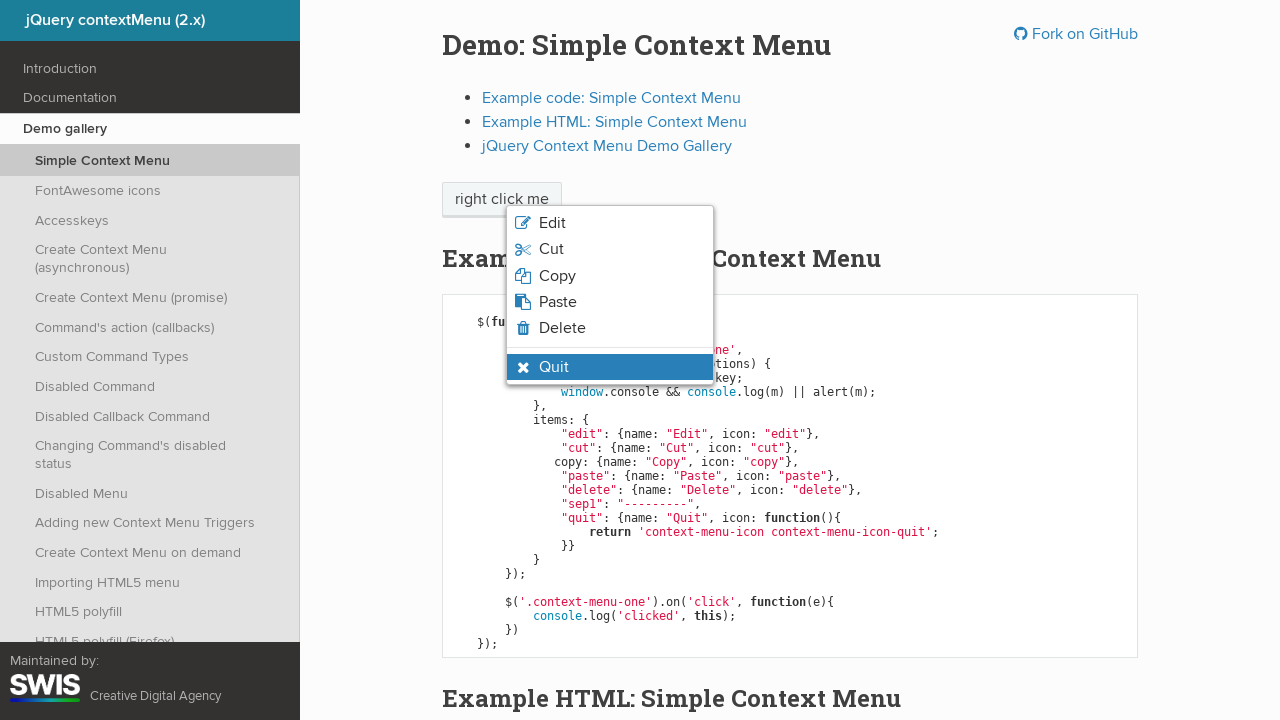

Clicked quit option from context menu at (610, 367) on xpath=//li[contains(@class,'context-menu-icon-quit')]
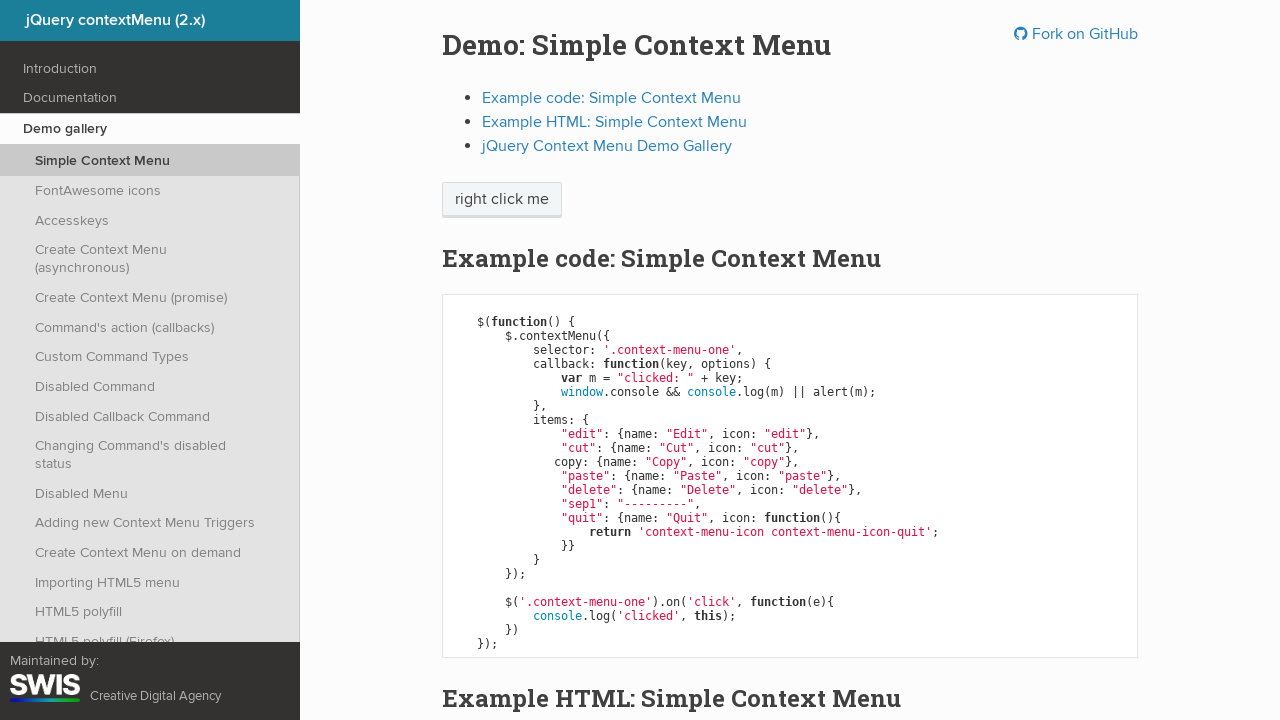

Alert dialog accepted
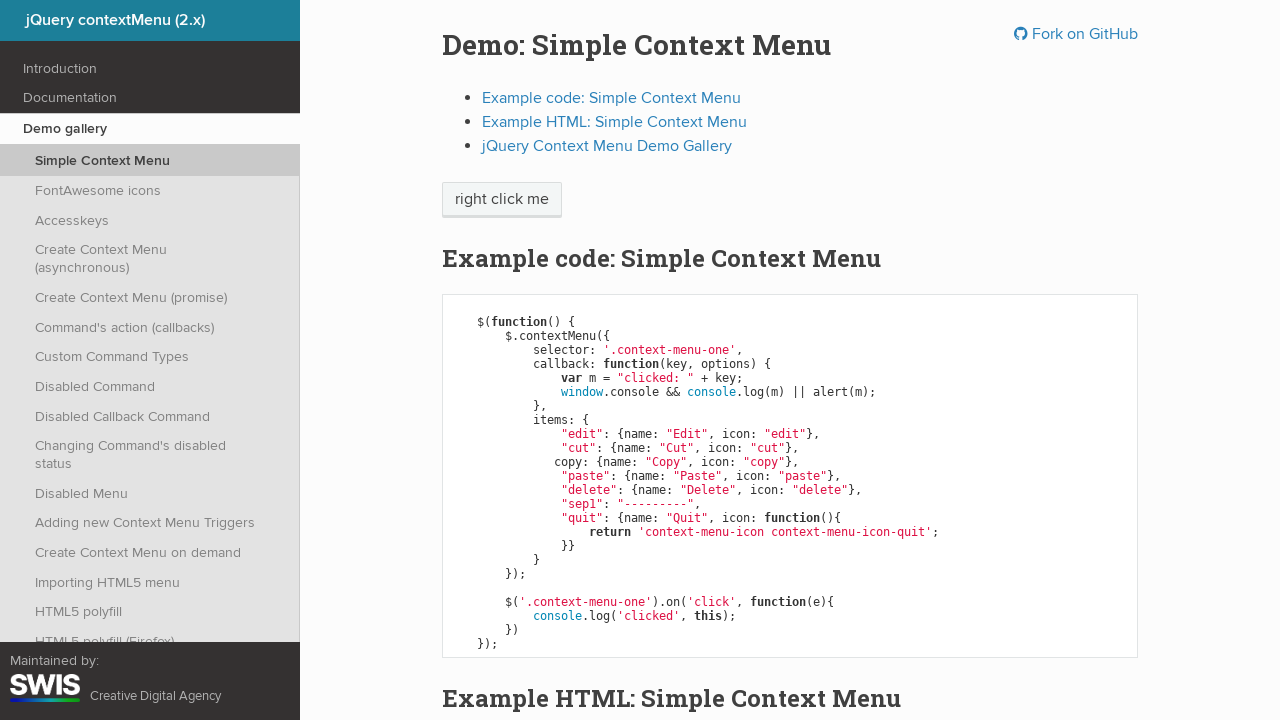

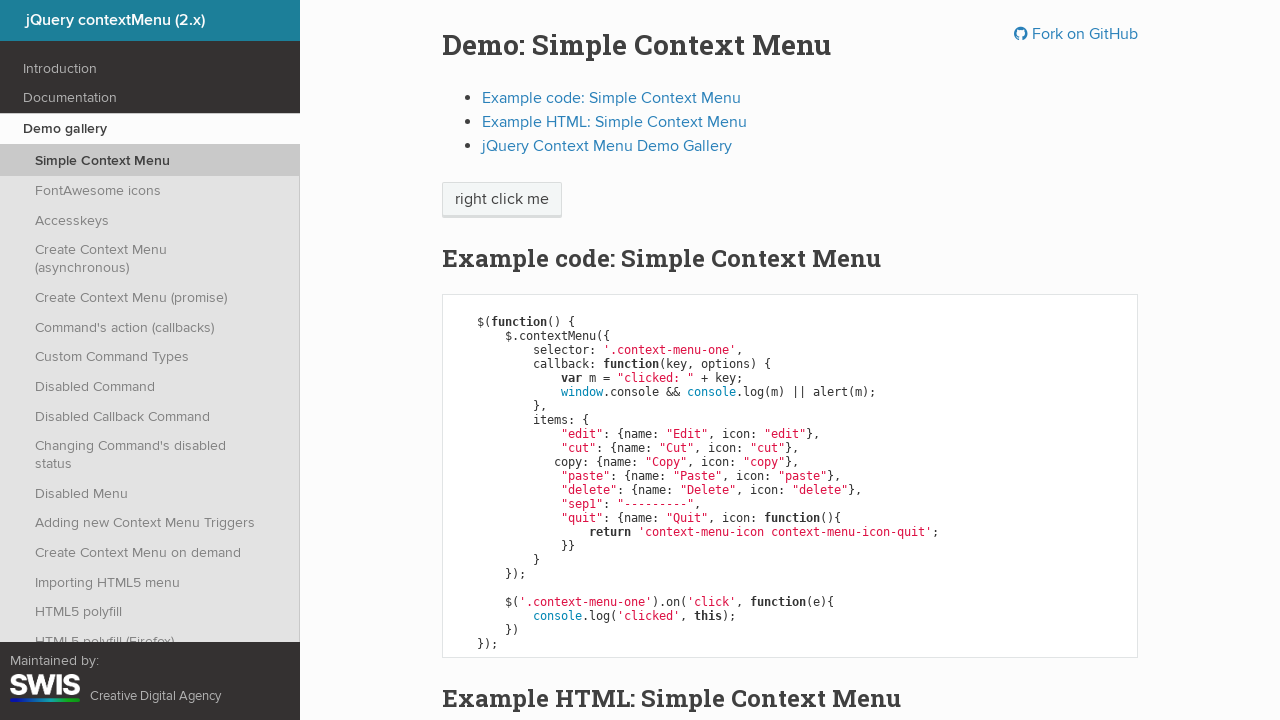